Tests file upload page by navigating to the upload form and interacting with upload elements

Starting URL: http://the-internet.herokuapp.com/upload

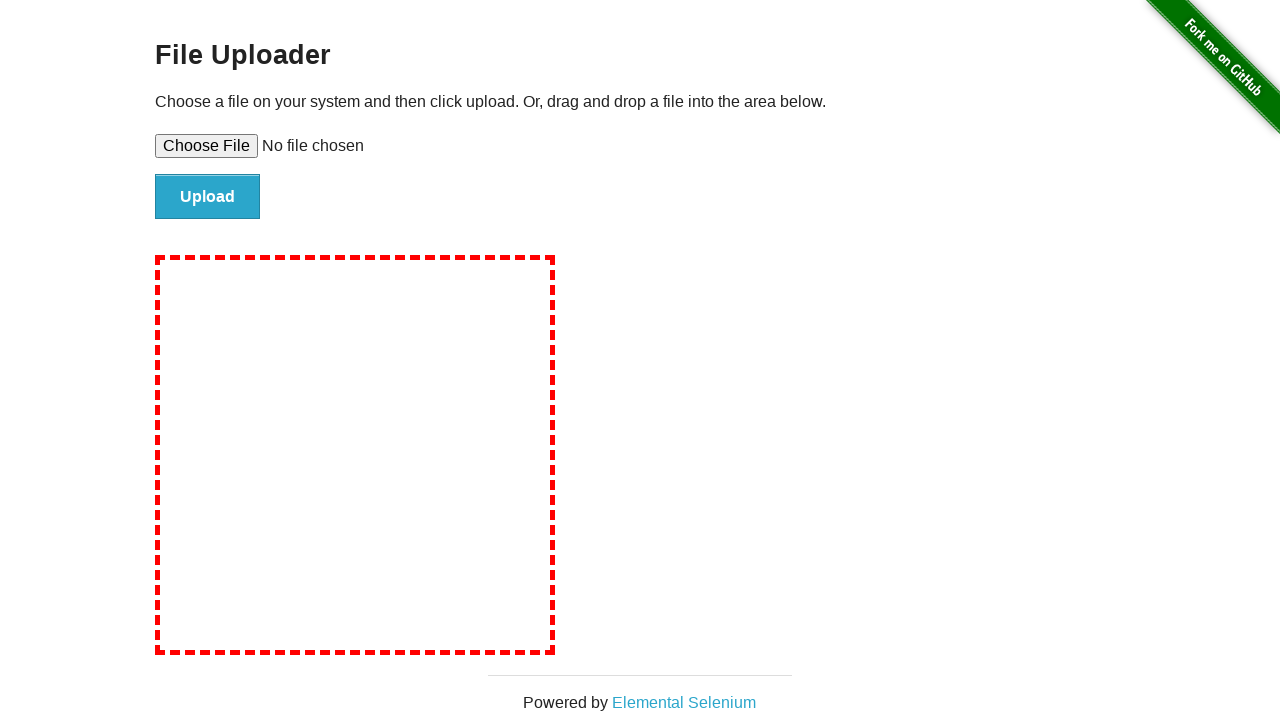

Set file input with temporary test file
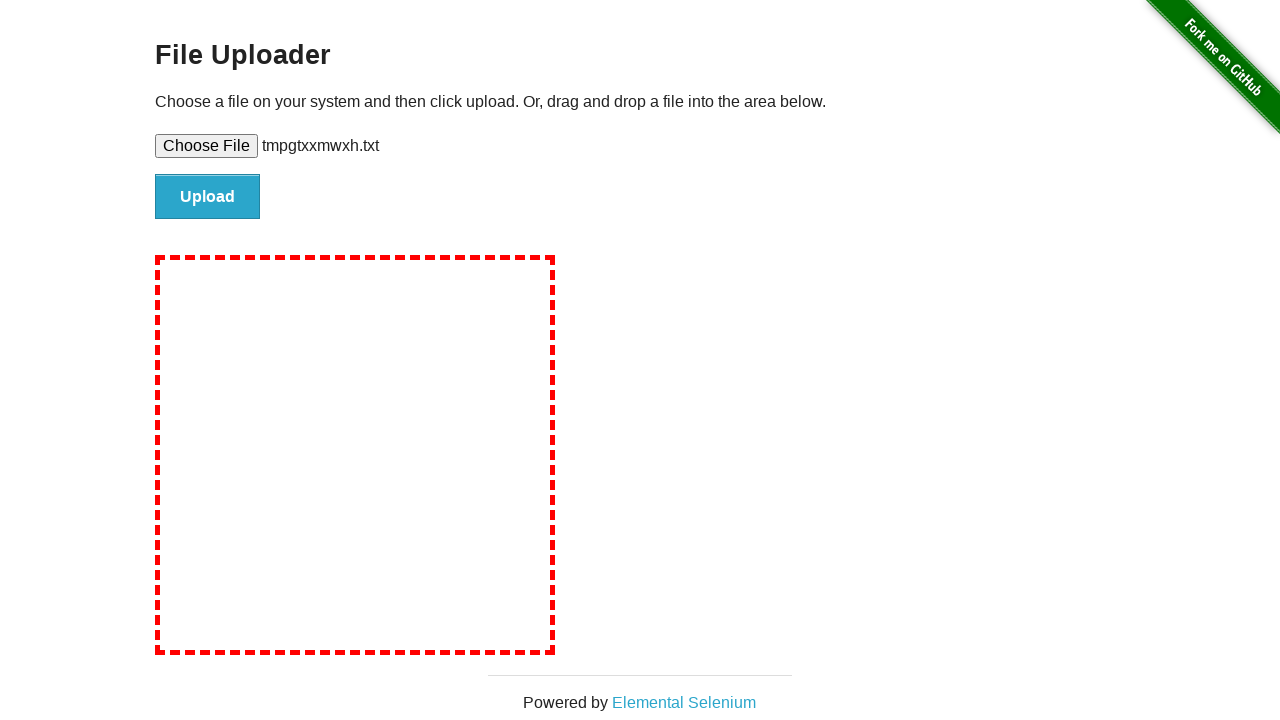

Clicked file submit button at (208, 197) on #file-submit
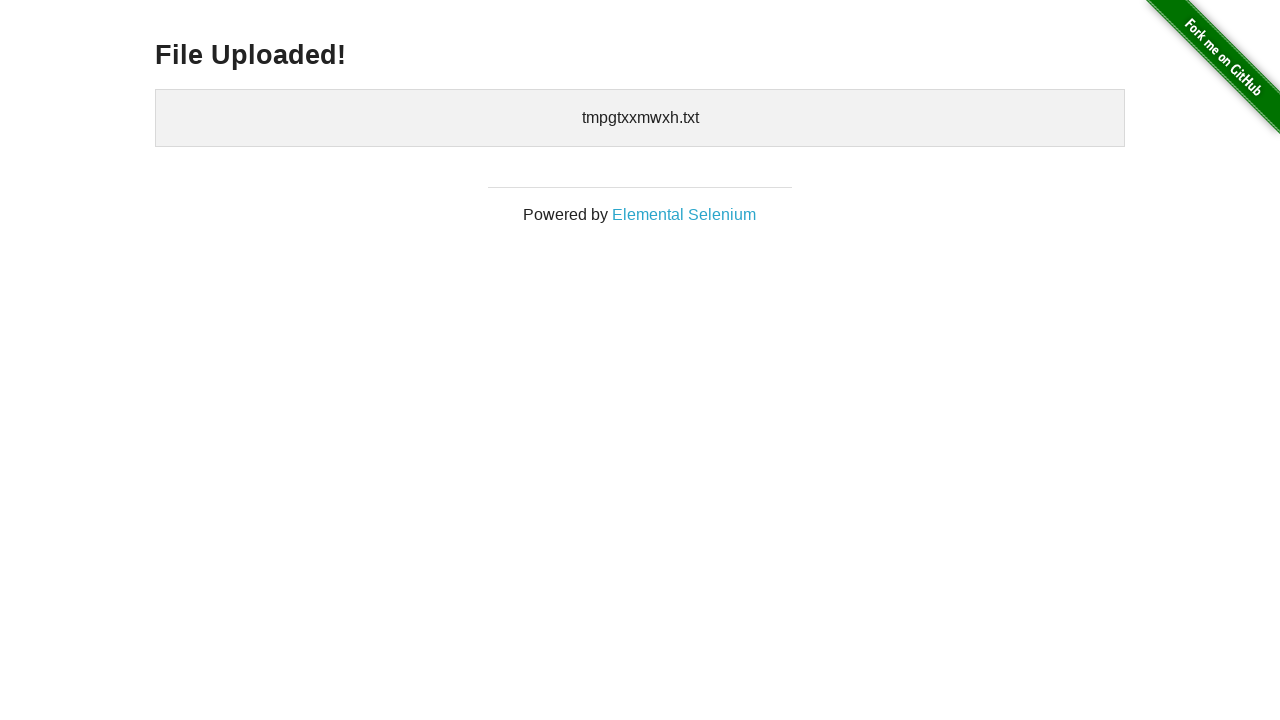

Upload confirmation appeared showing uploaded files
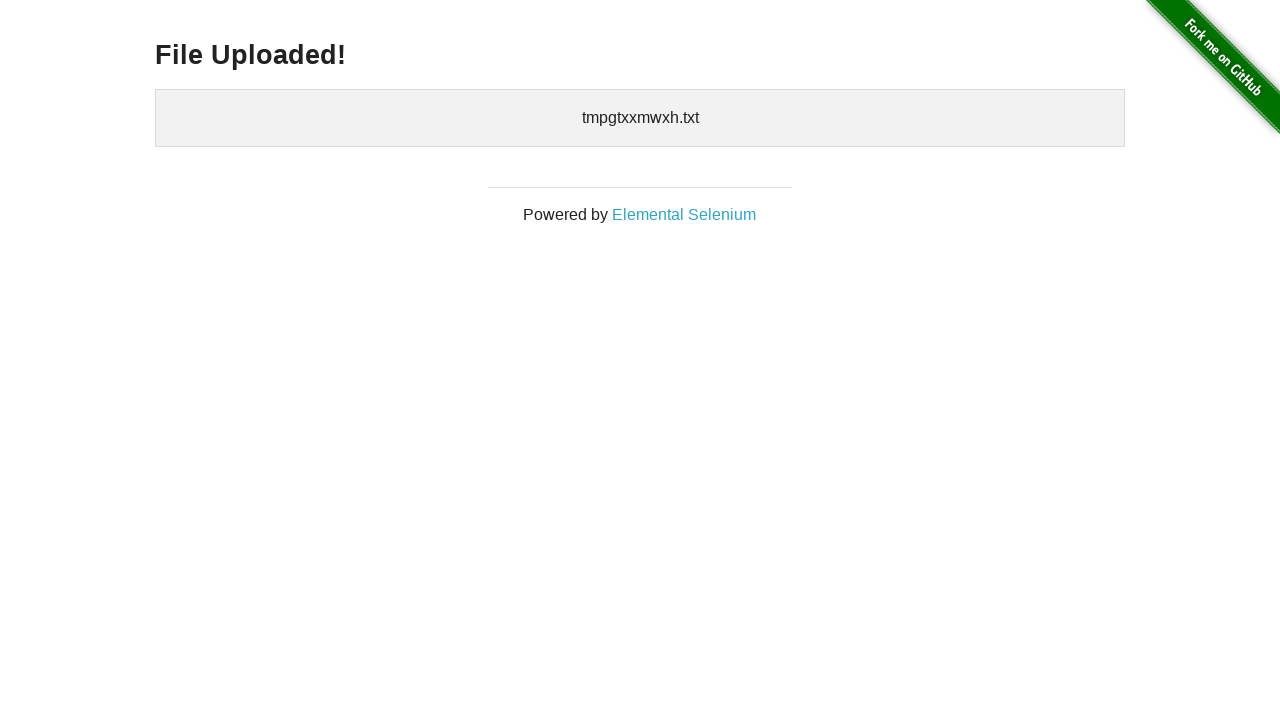

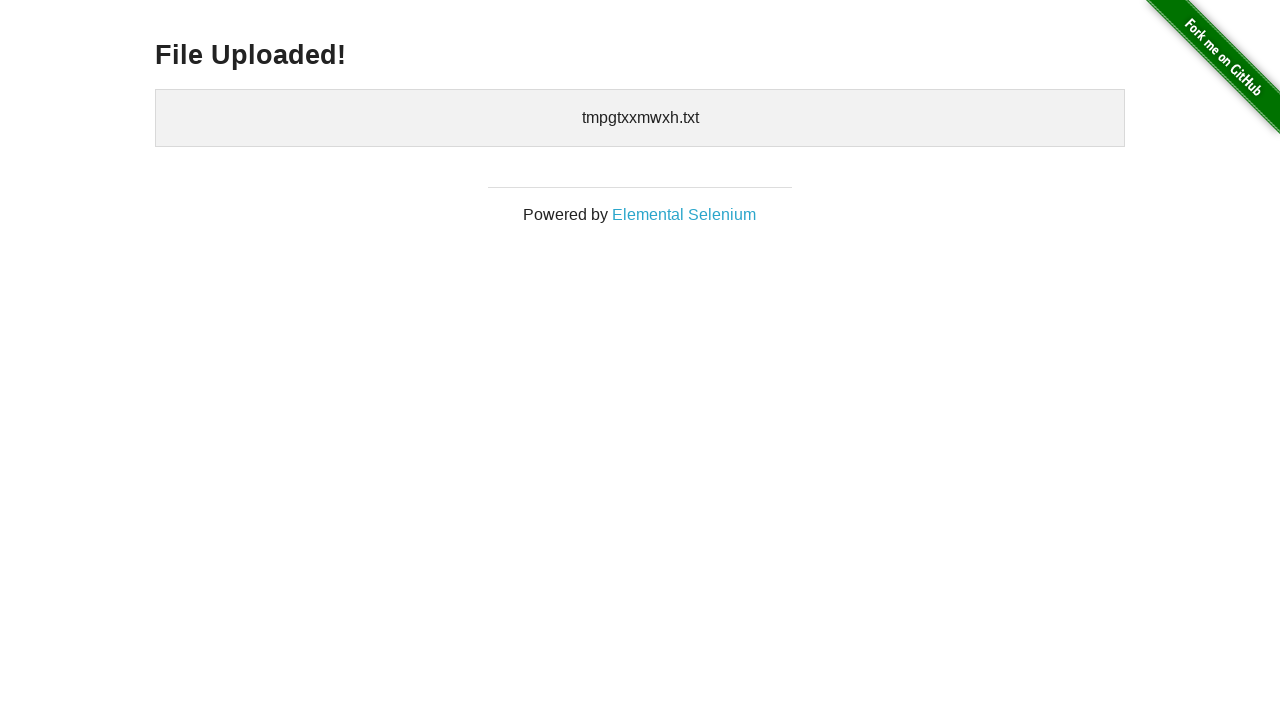